Fills out a registration form with personal information including first name, last name, email, and phone number

Starting URL: https://demo.automationtesting.in/Register.html

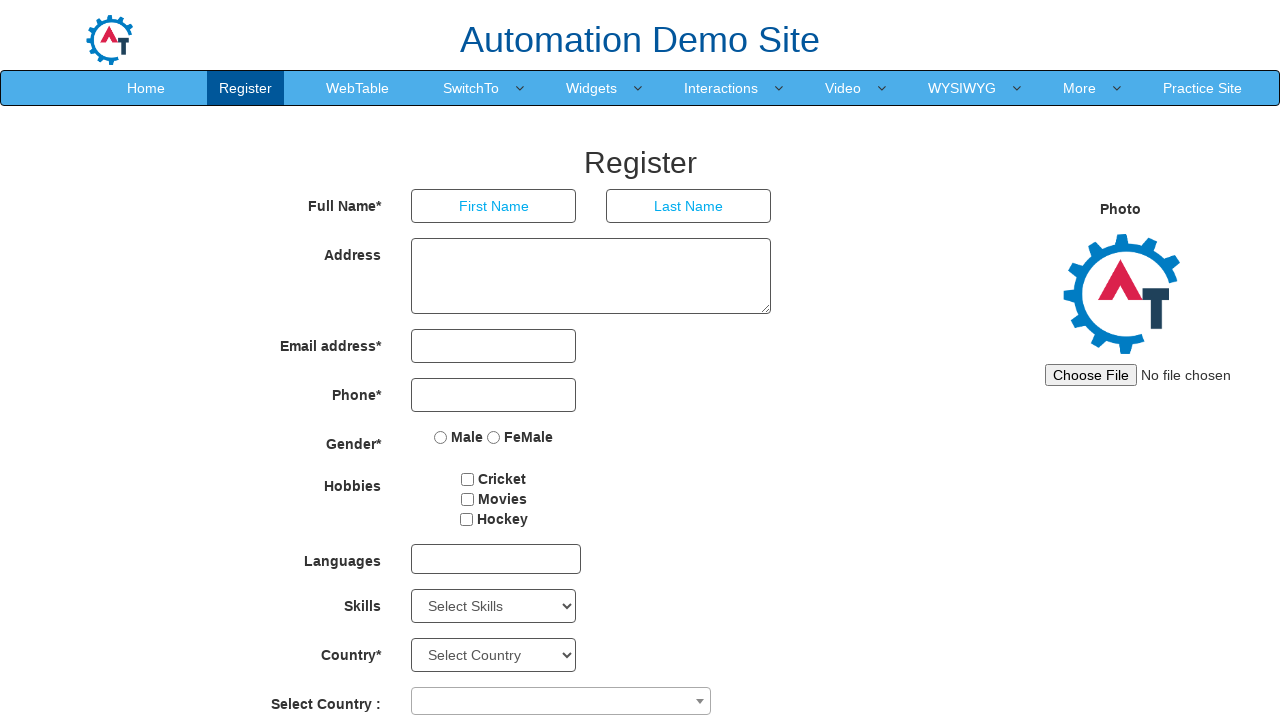

Filled first name field with 'Amandeep' on //input[@placeholder='First Name']
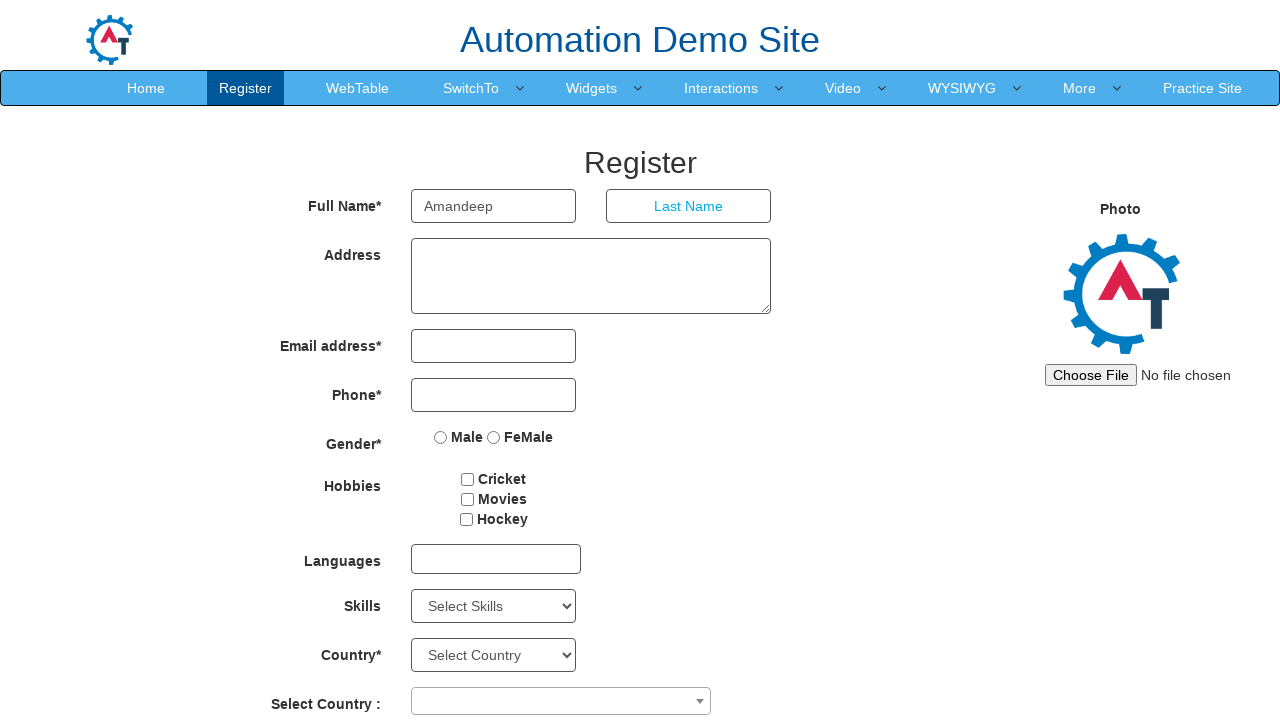

Filled last name field with 'Singh' on //input[@placeholder='Last Name']
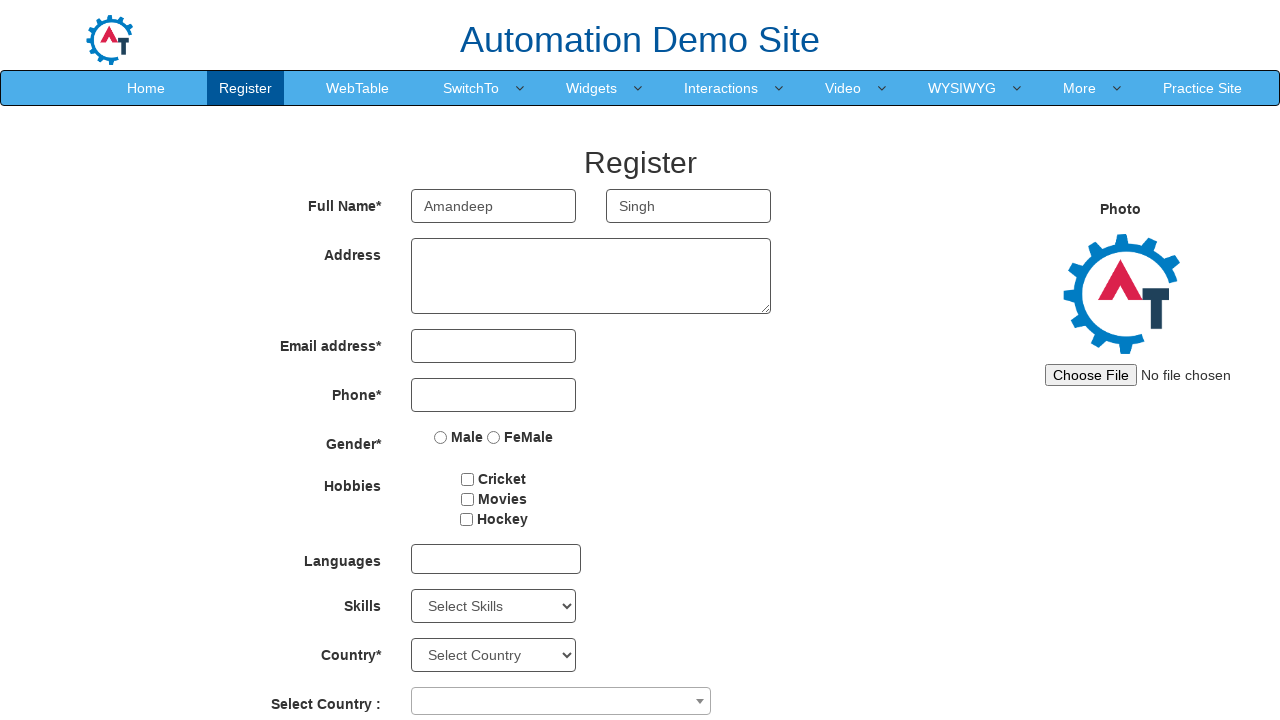

Filled email field with 'harry@gmail.com' on //input[@type='email']
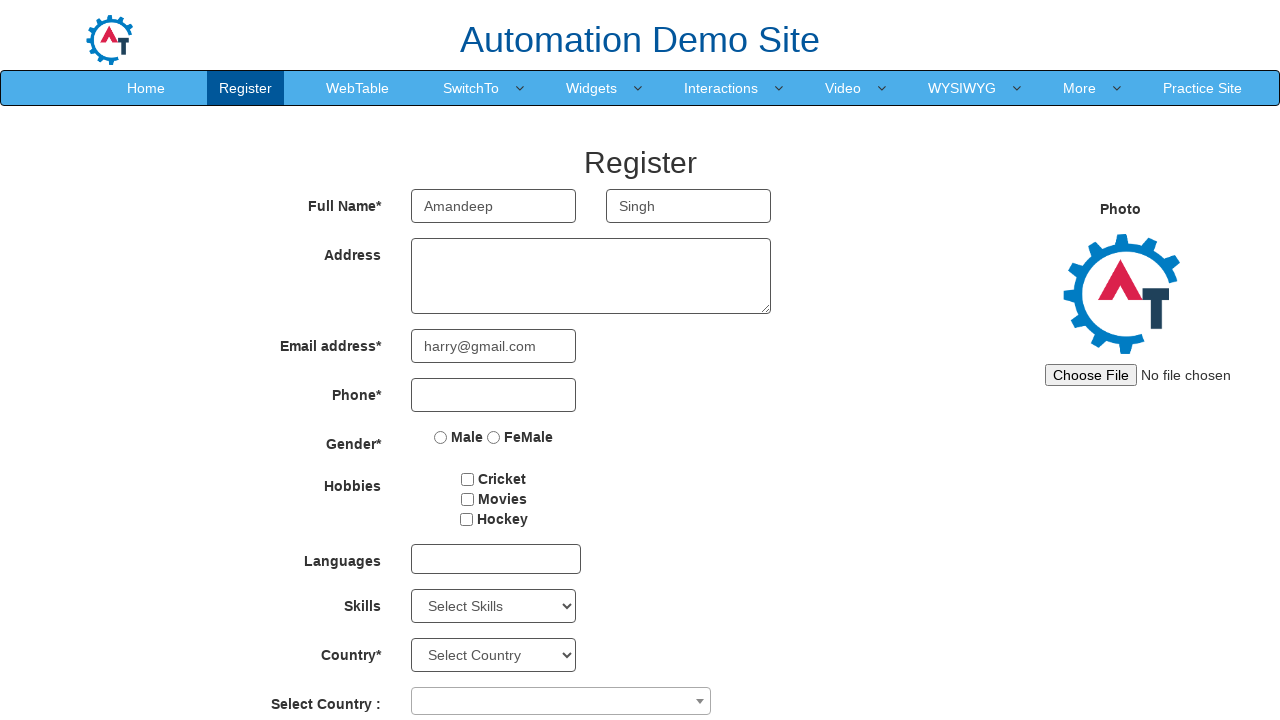

Filled phone number field with '123456789' on //input[@type='tel']
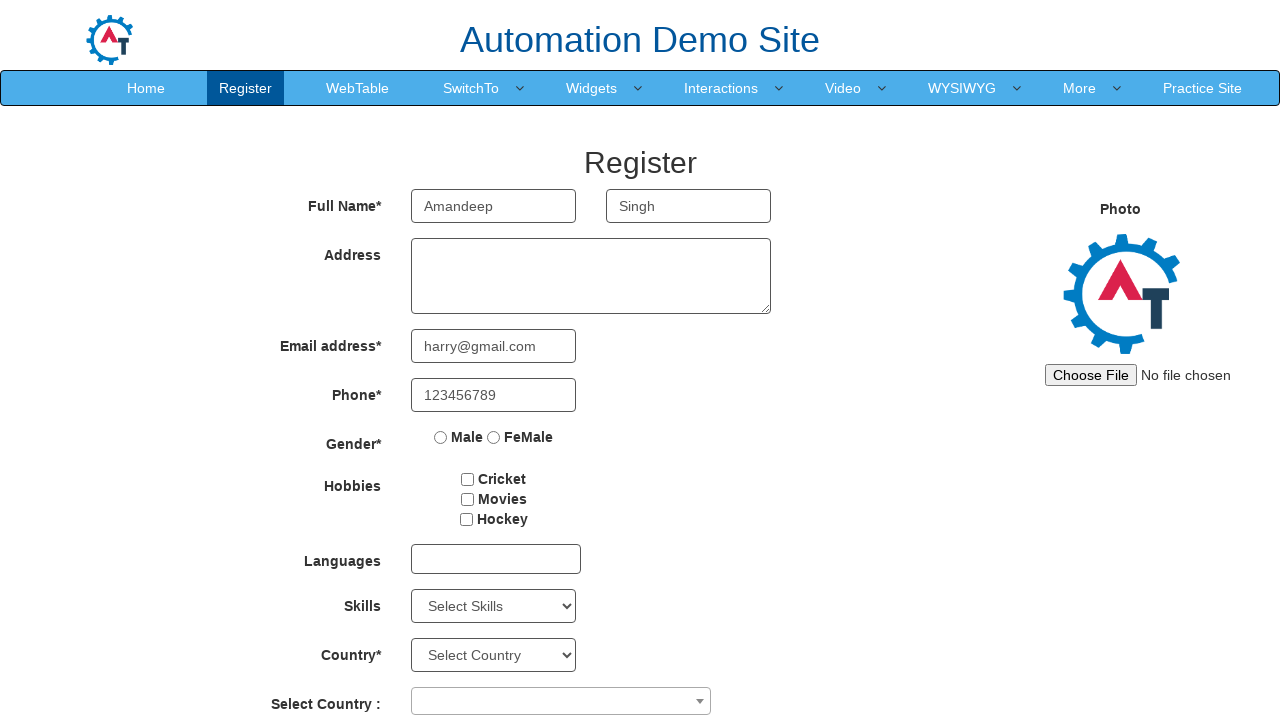

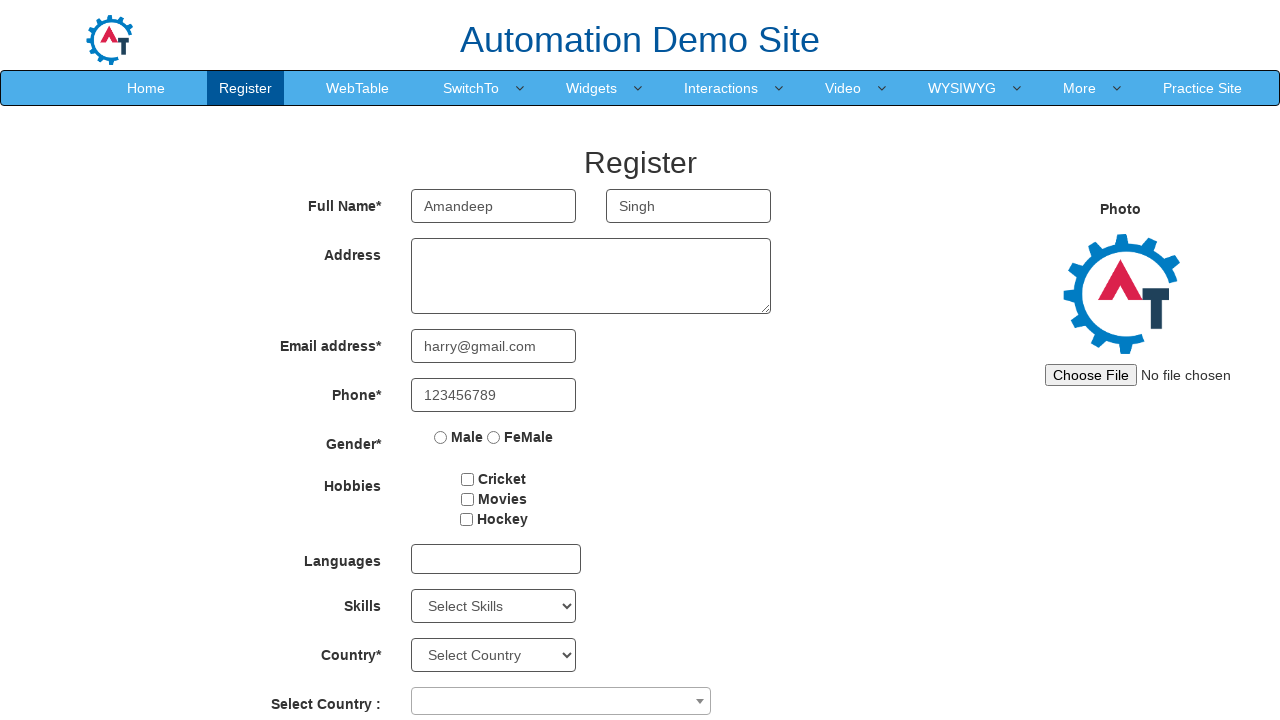